Tests form interaction by extracting a value from an image element's custom attribute, calculating a mathematical result, filling an input field, clicking checkboxes, and submitting the form.

Starting URL: http://suninjuly.github.io/get_attribute.html

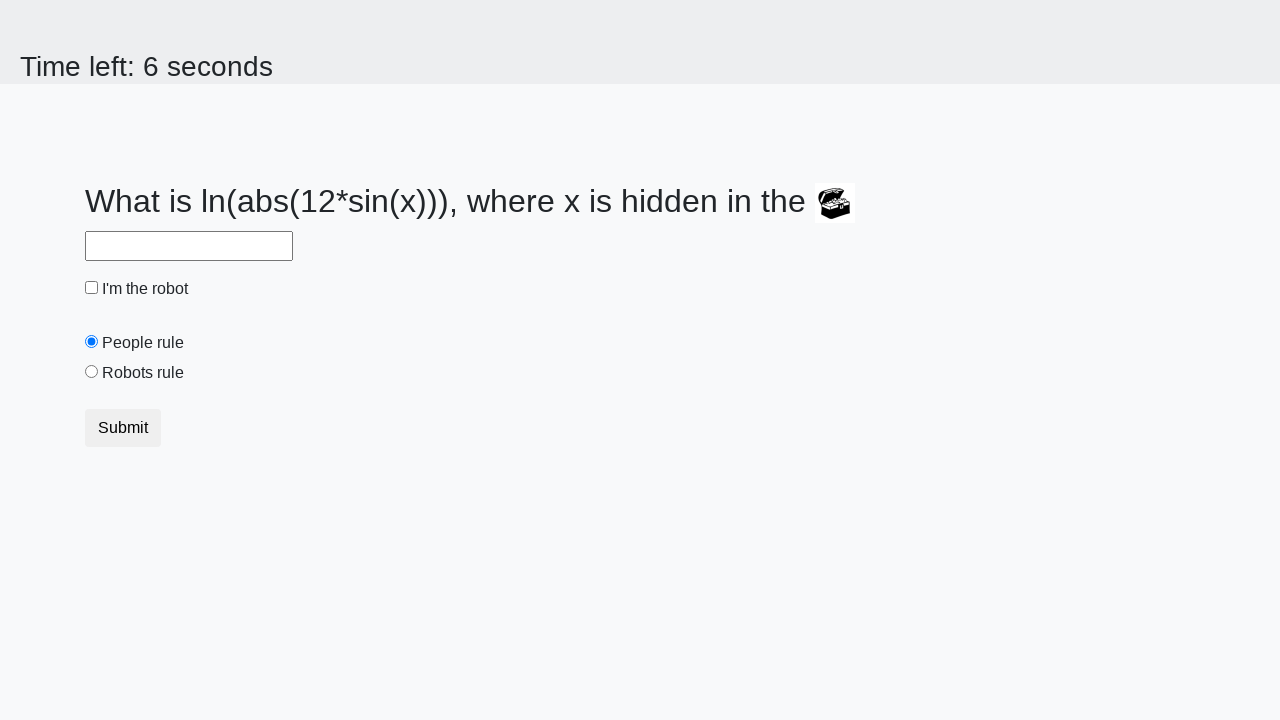

Located treasure image element with custom attribute
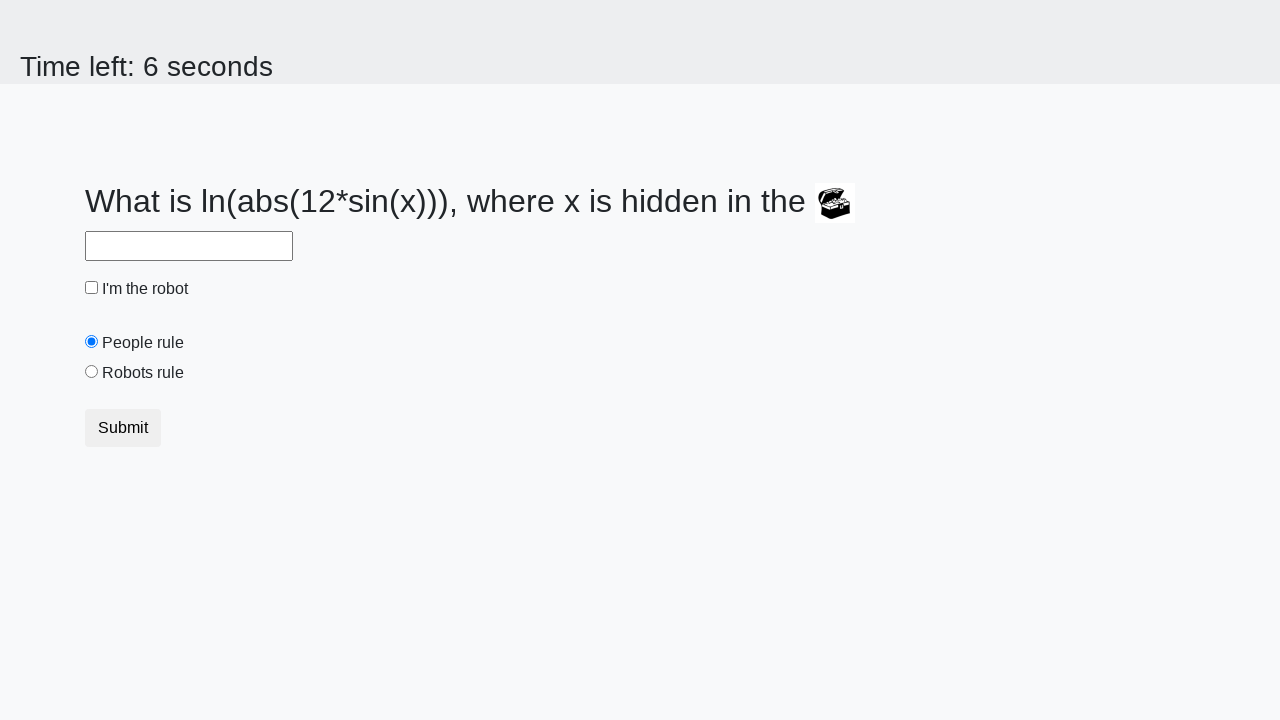

Extracted valuex attribute from treasure image
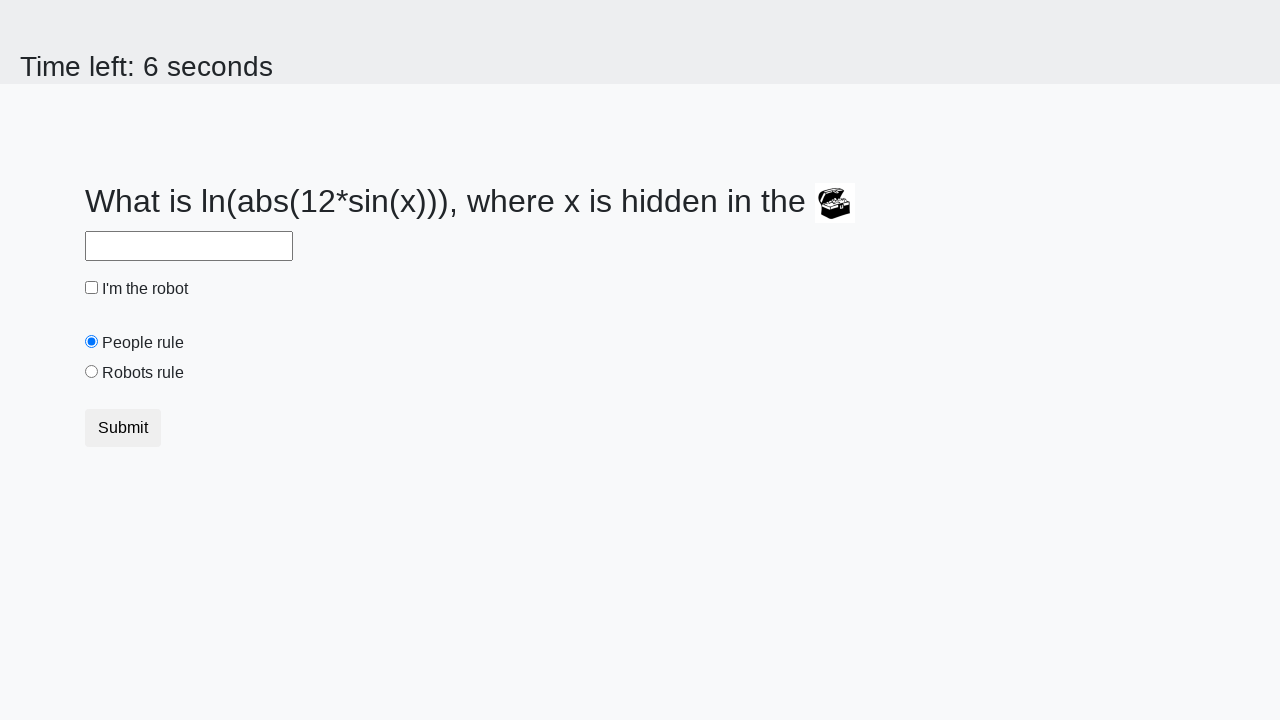

Calculated mathematical result using formula: log(abs(12*sin(x)))
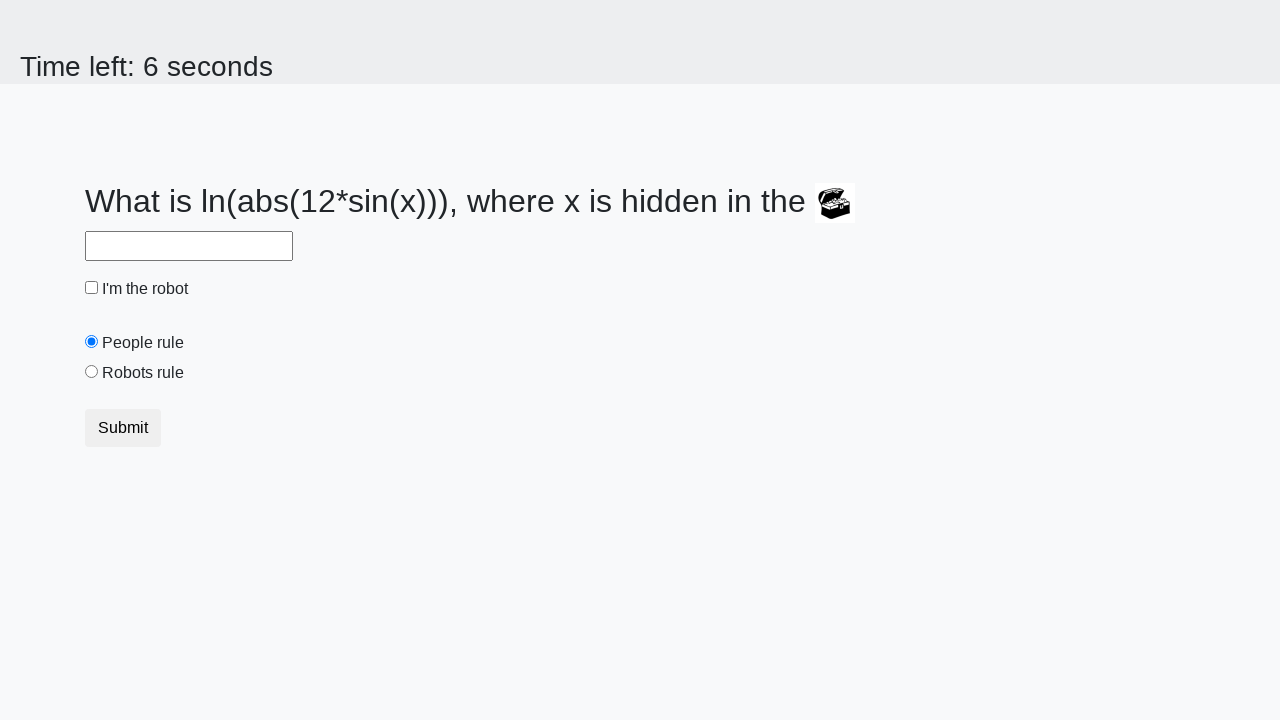

Filled answer field with calculated value on #answer
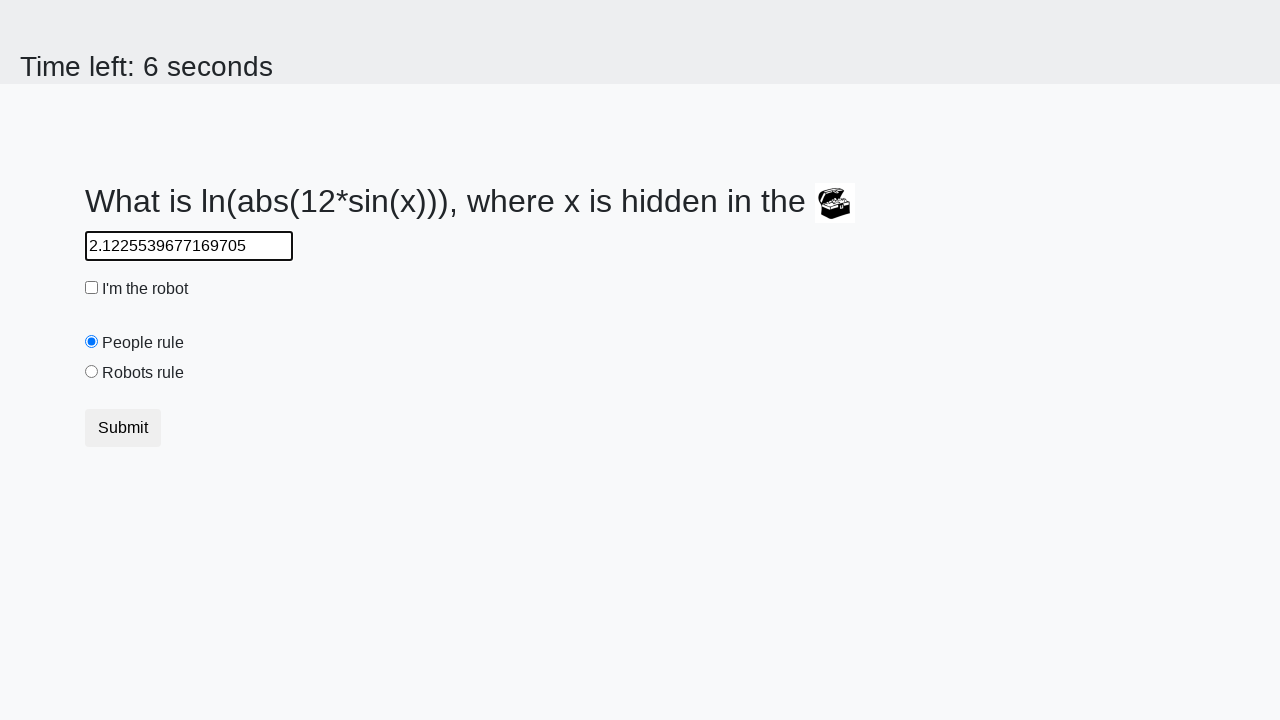

Clicked robot checkbox at (92, 288) on #robotCheckbox
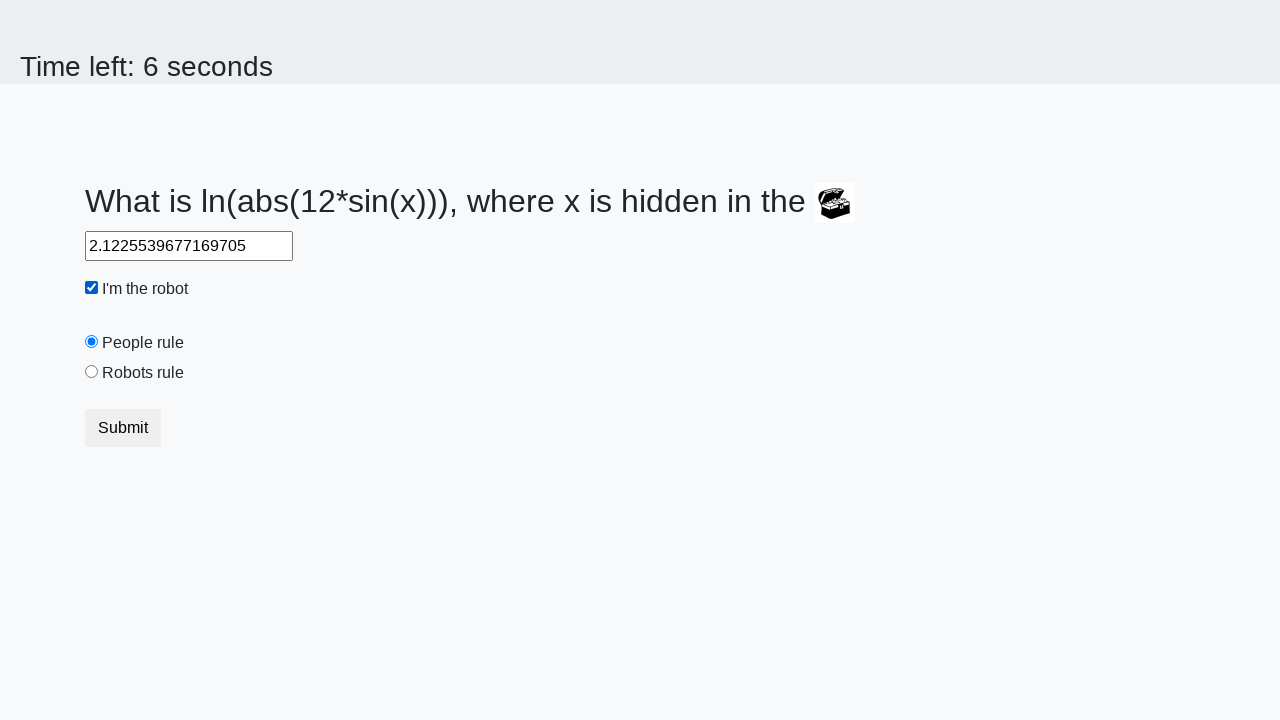

Clicked robots rule checkbox at (92, 372) on #robotsRule
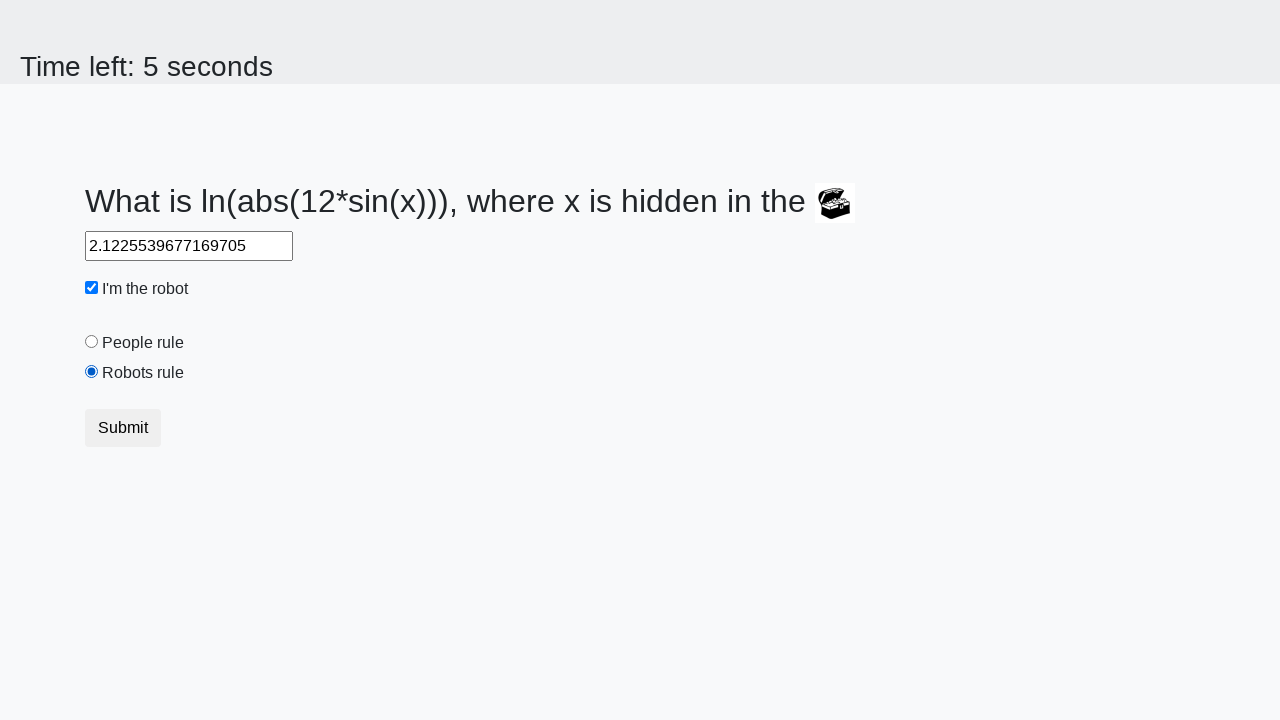

Submitted the form at (123, 428) on button[type='submit']
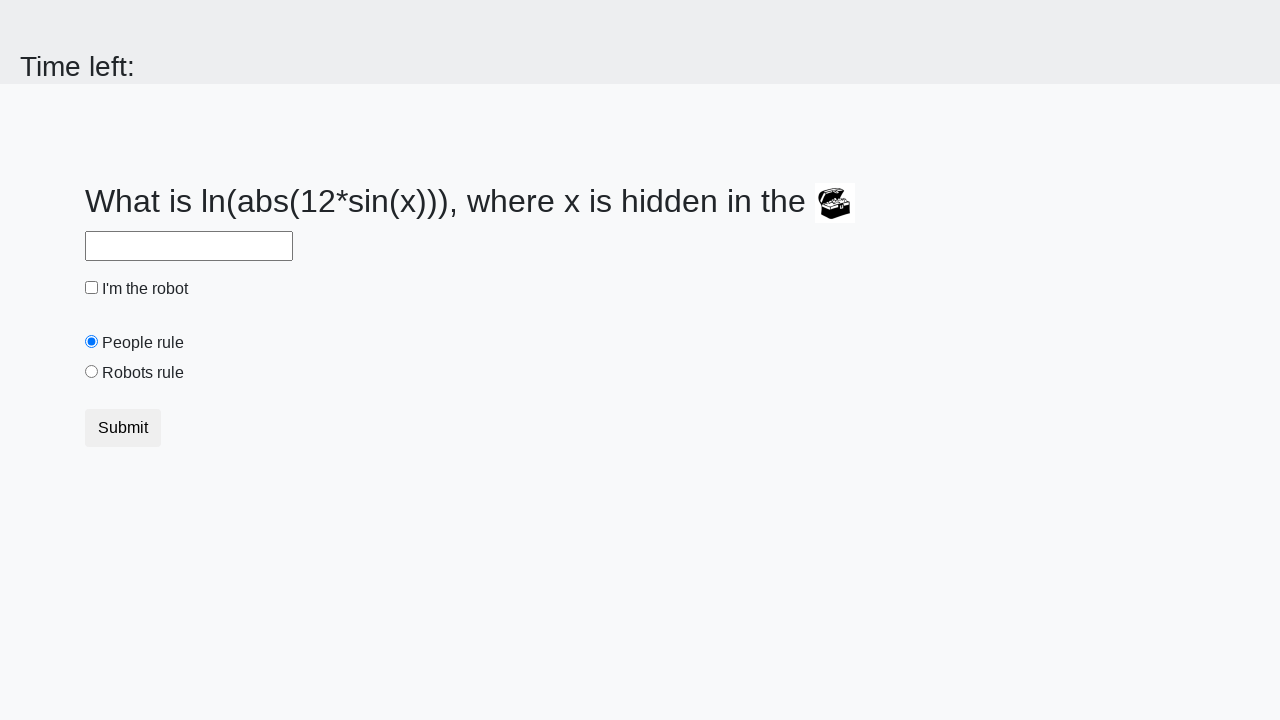

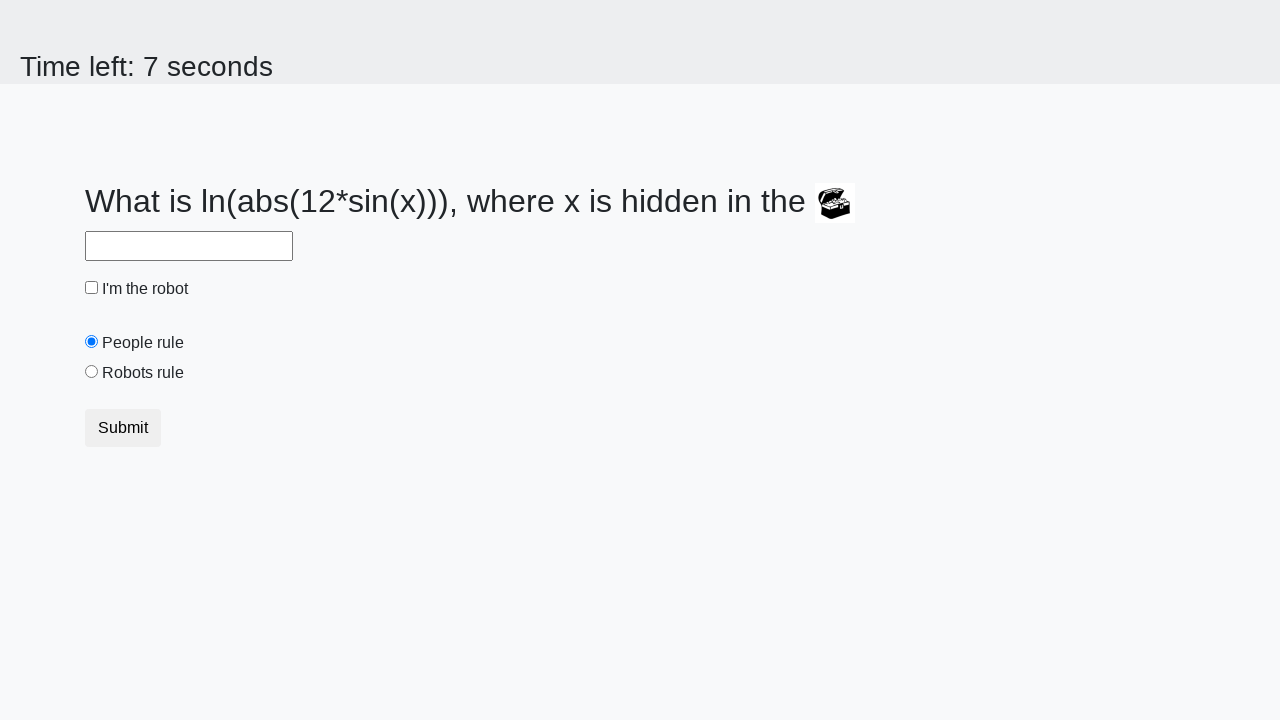